Tests implicit wait functionality by waiting for a delayed button to appear, clicking it, and verifying that a success message is displayed.

Starting URL: http://suninjuly.github.io/wait1.html

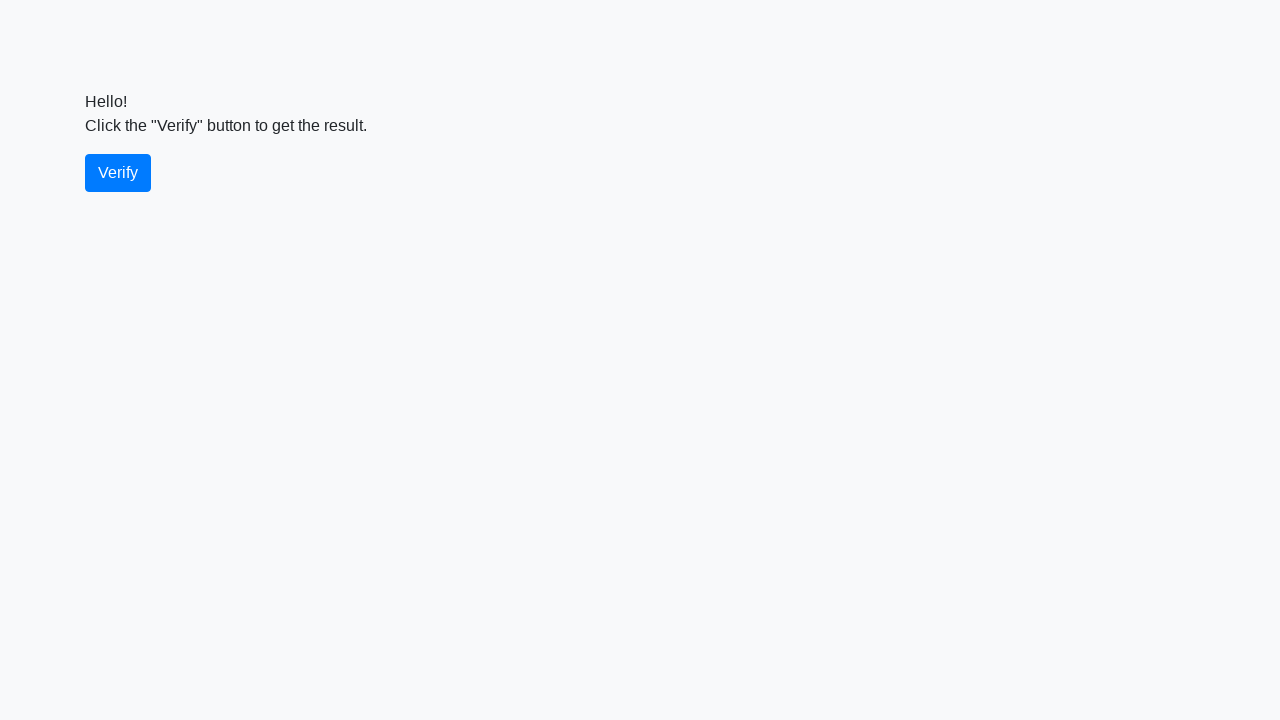

Navigated to implicit wait test page
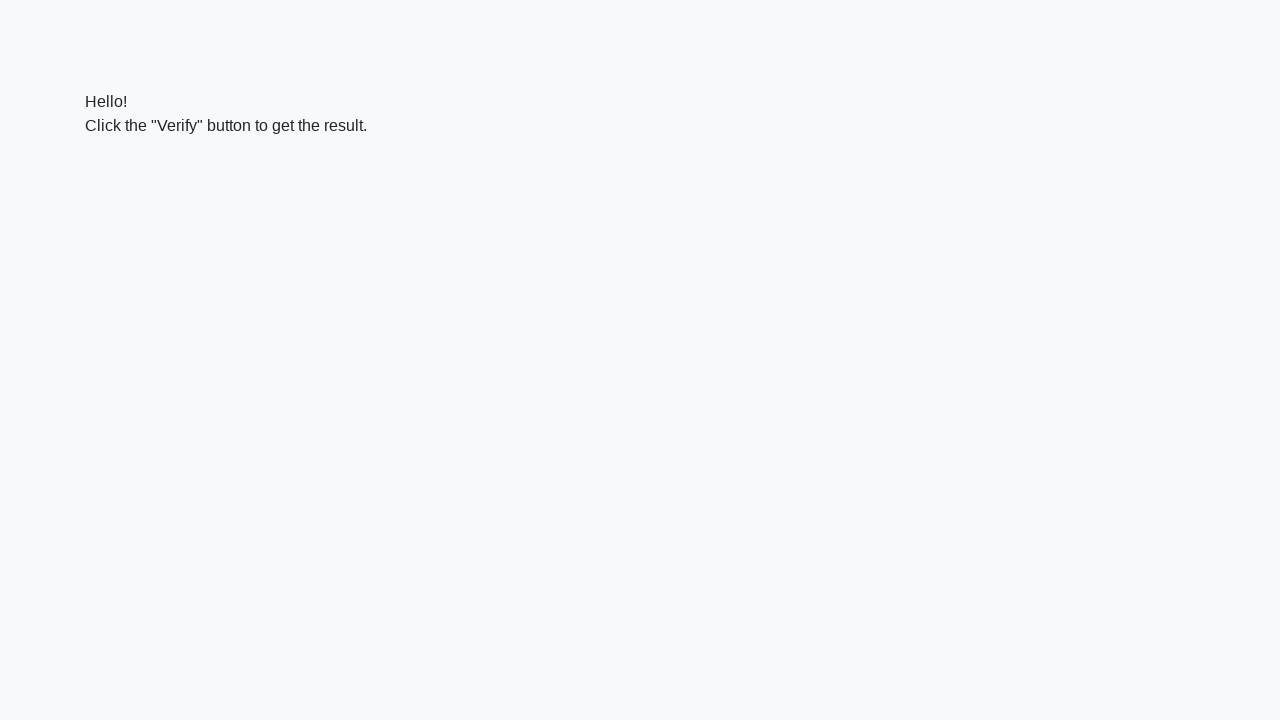

Clicked the verify button at (118, 173) on #verify
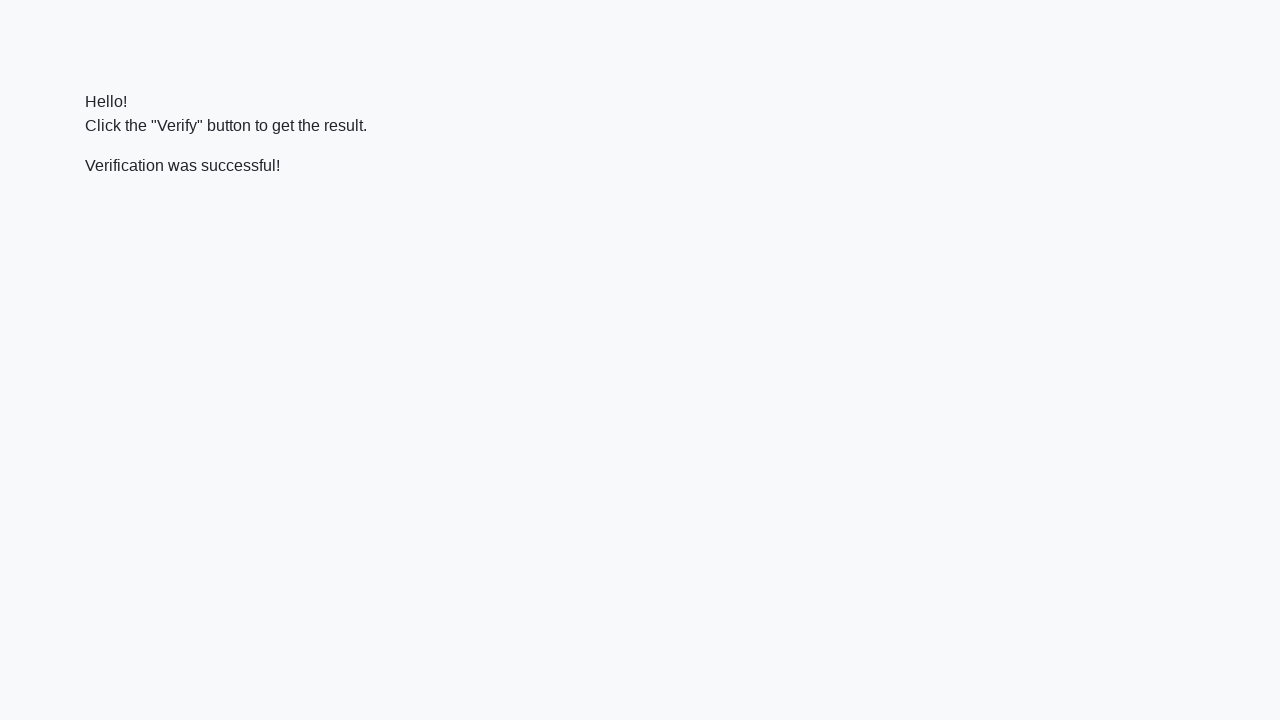

Success message appeared after implicit wait
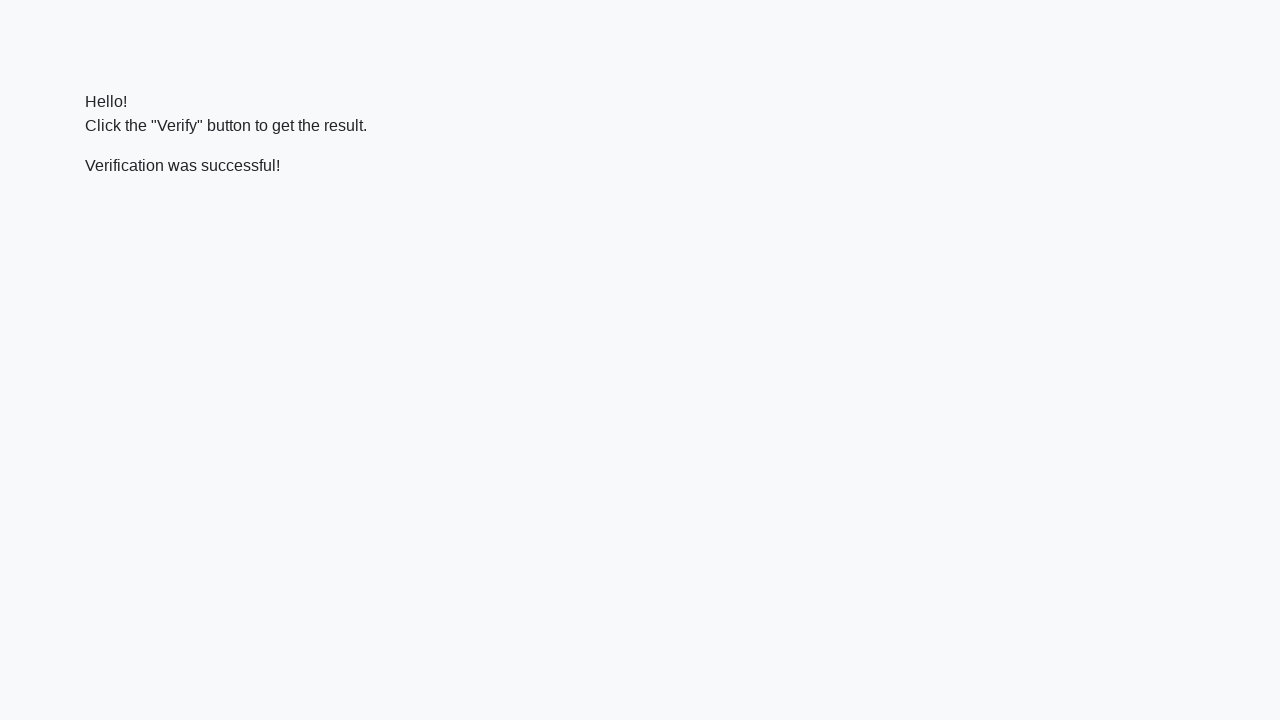

Verified success message contains 'successful'
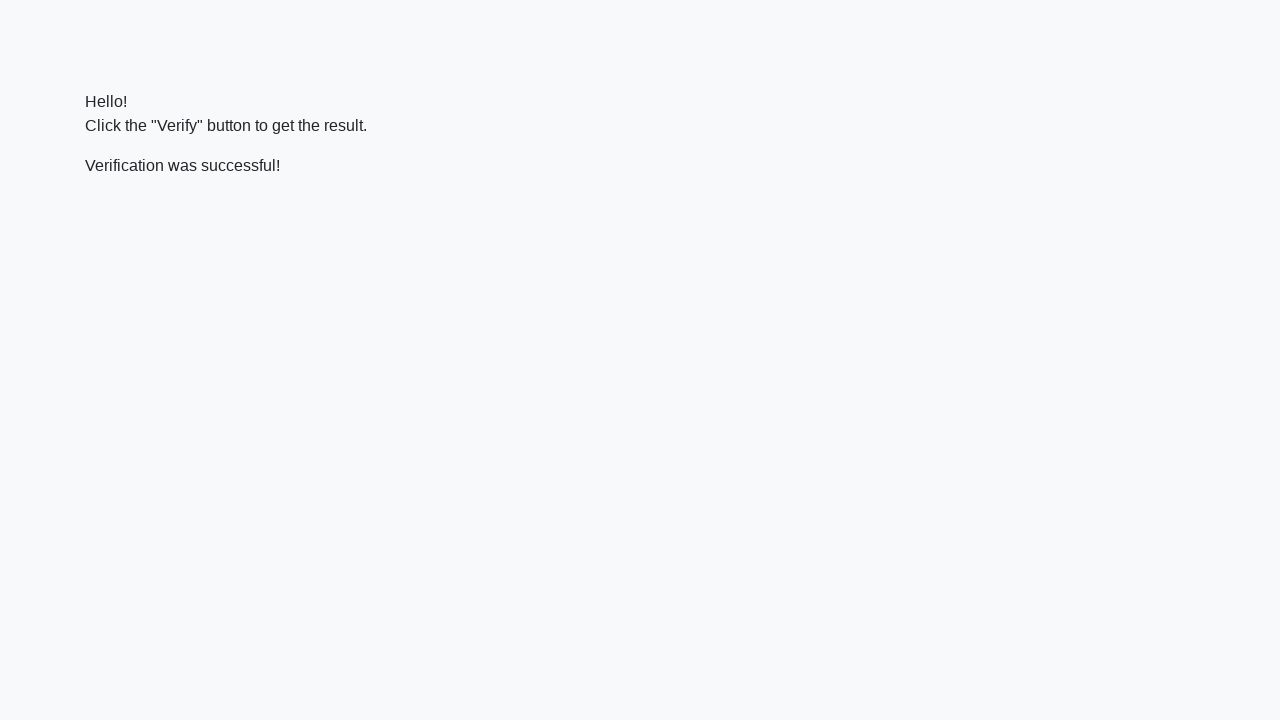

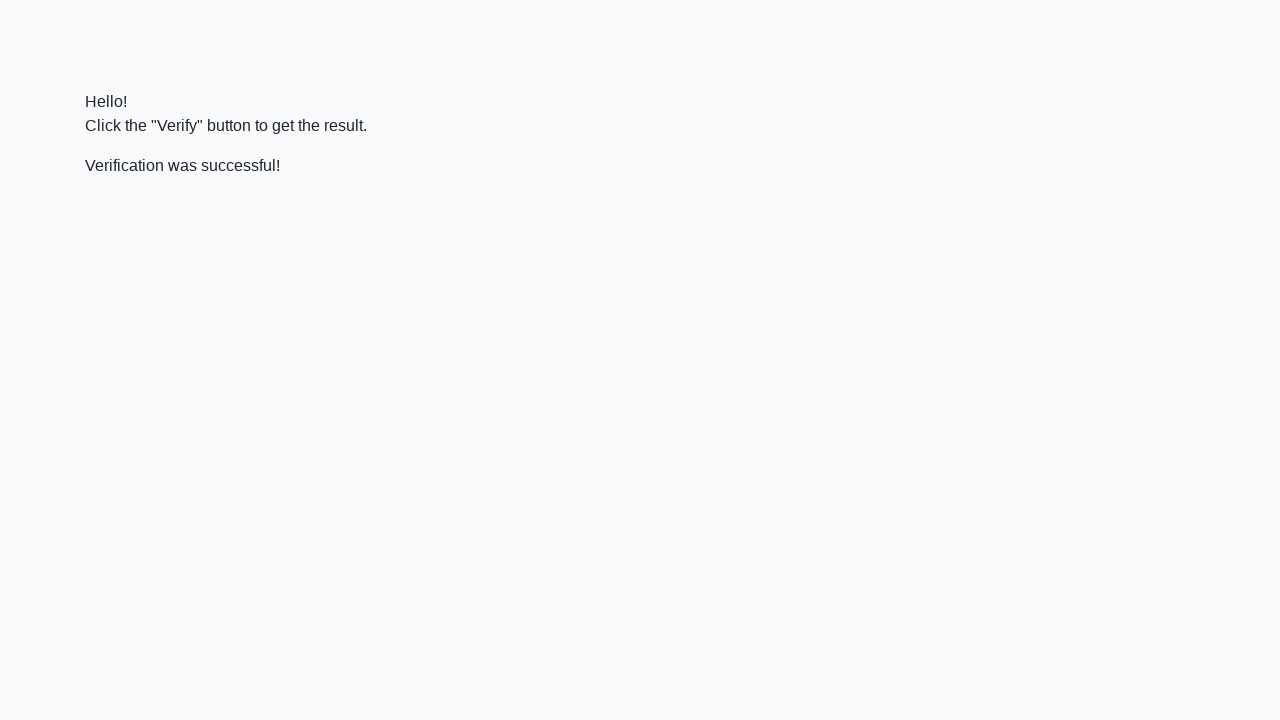